Tests checkbox inside an iframe by switching to the iframe, checking the checkbox, and verifying it is selected.

Starting URL: https://seleniumbase.io/demo_page

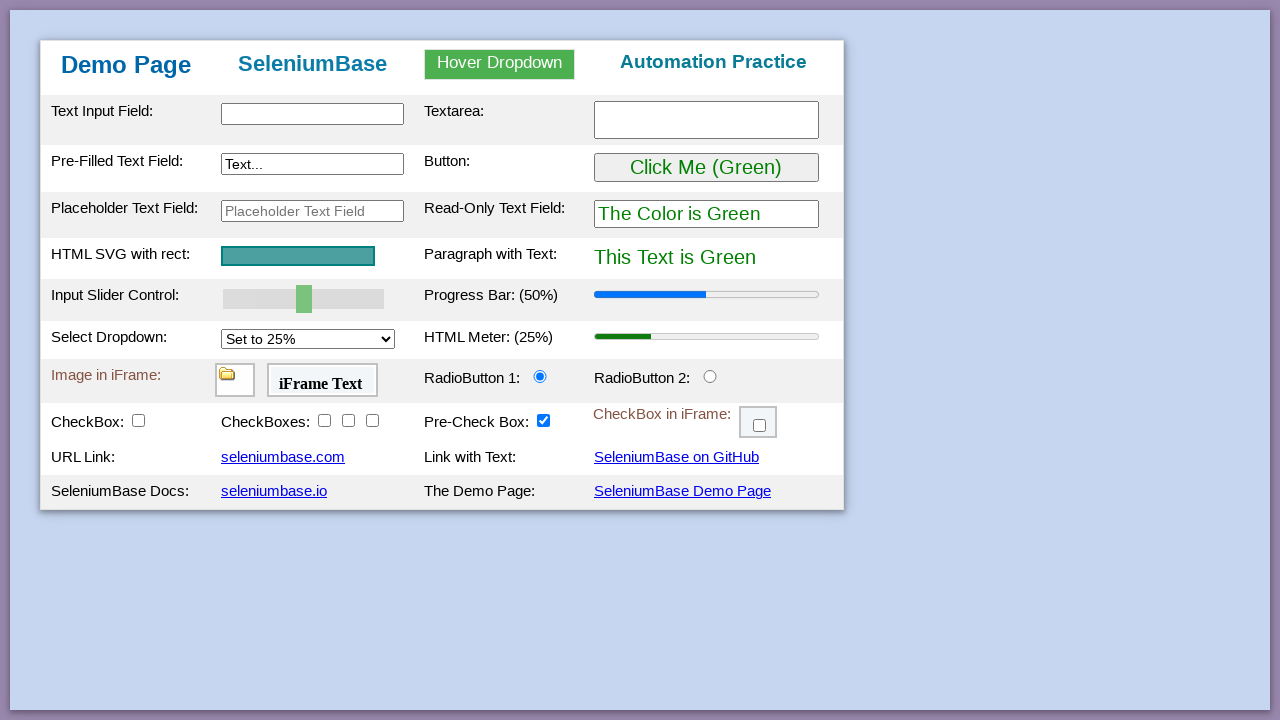

Navigated to https://seleniumbase.io/demo_page
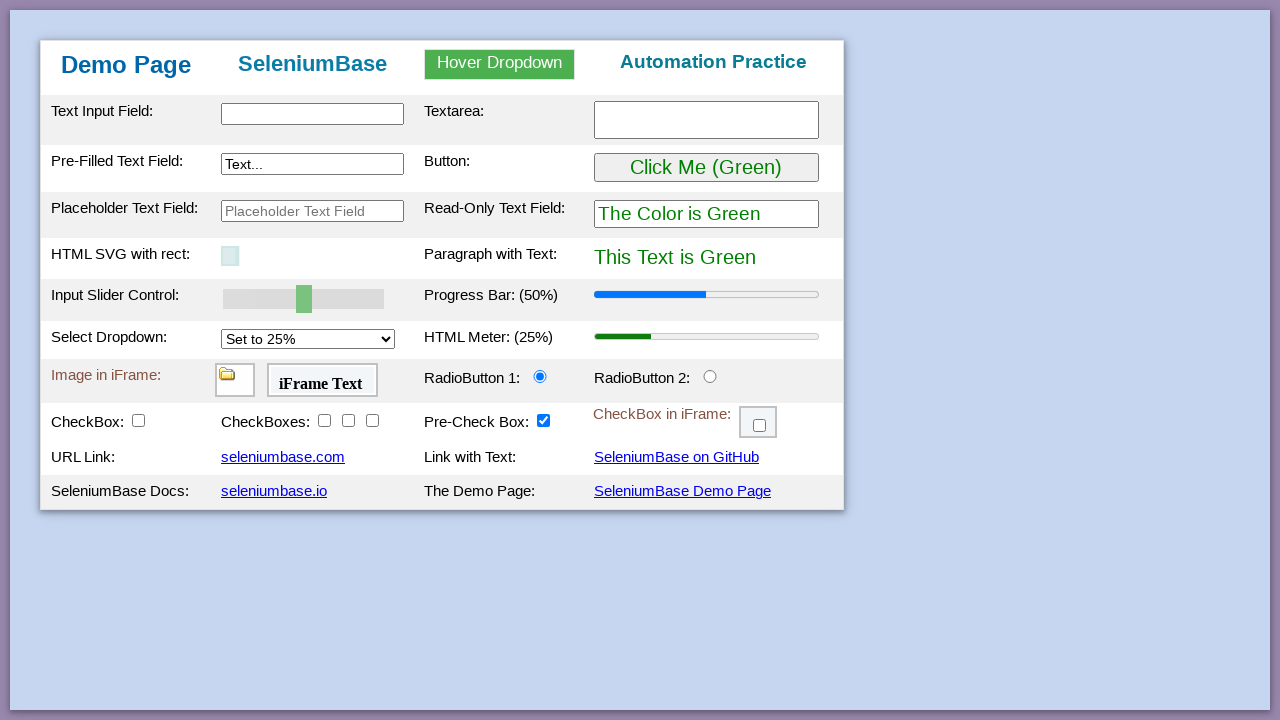

Page loaded and table body element found
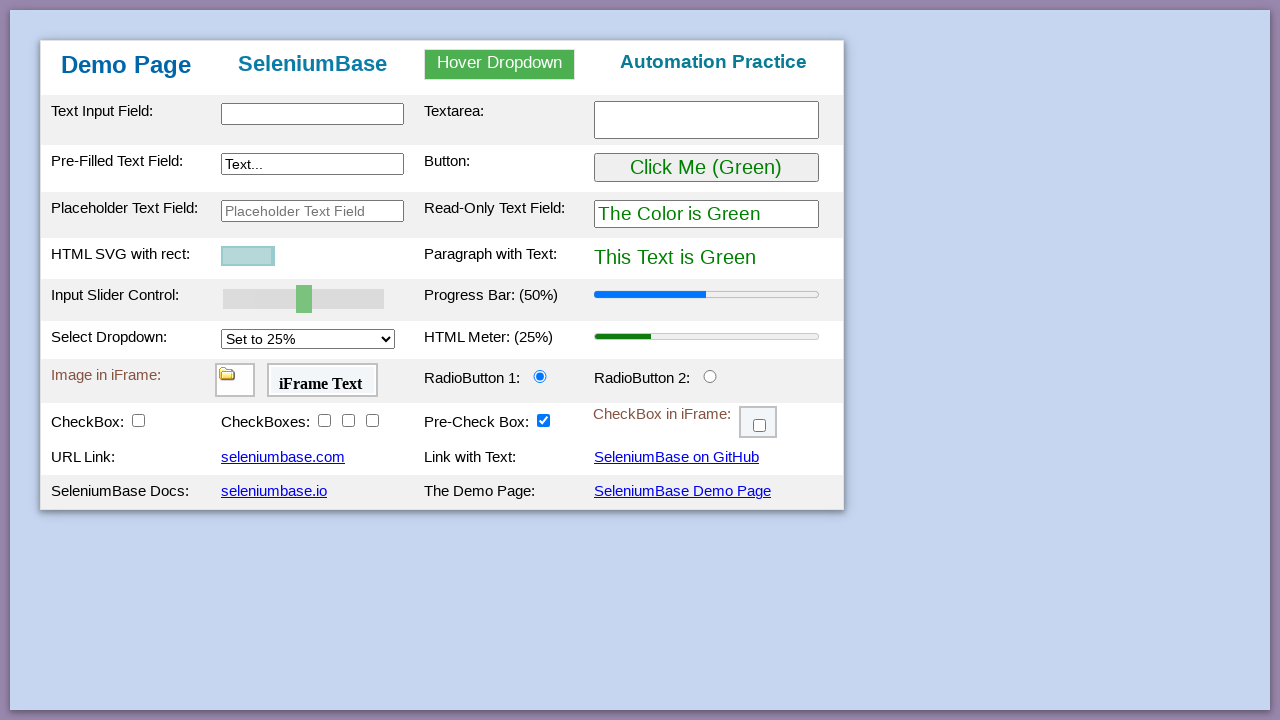

Located iframe with id 'myFrame3'
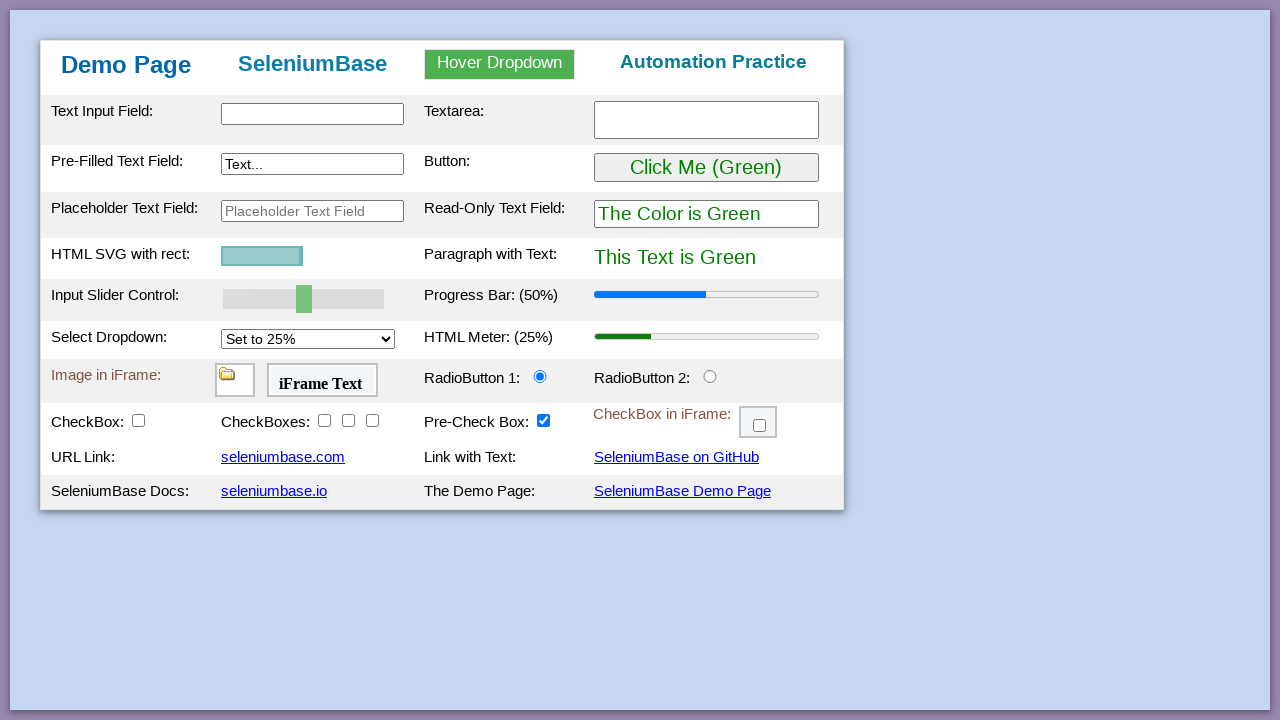

Located checkbox with id 'checkBox6' inside iframe
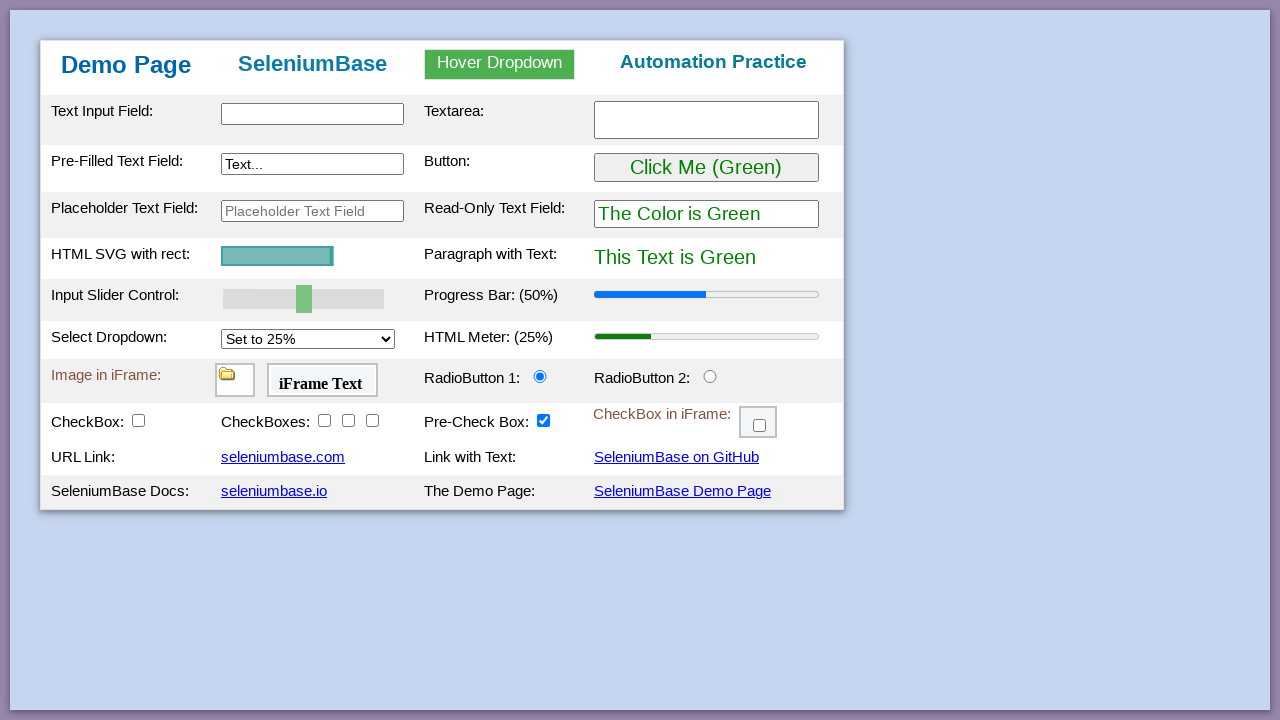

Checkbox was unchecked, clicked to check it at (760, 426) on #myFrame3 >> internal:control=enter-frame >> #checkBox6
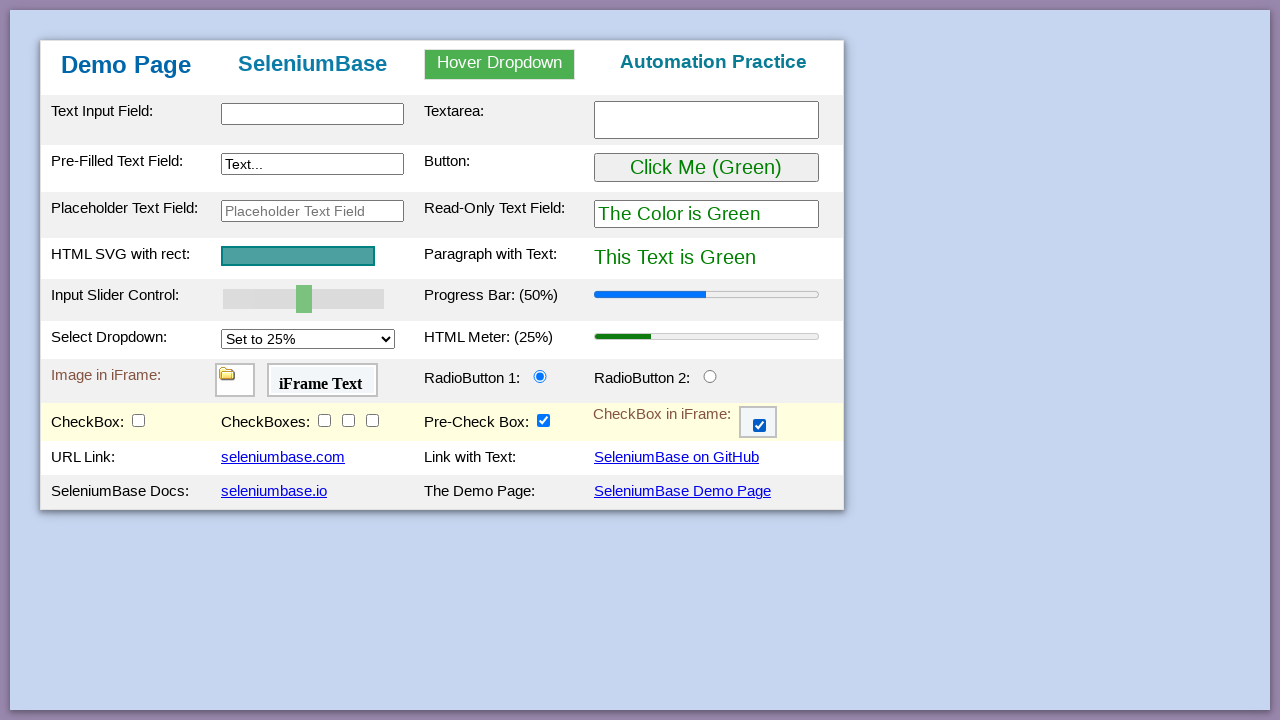

Verified checkbox is selected
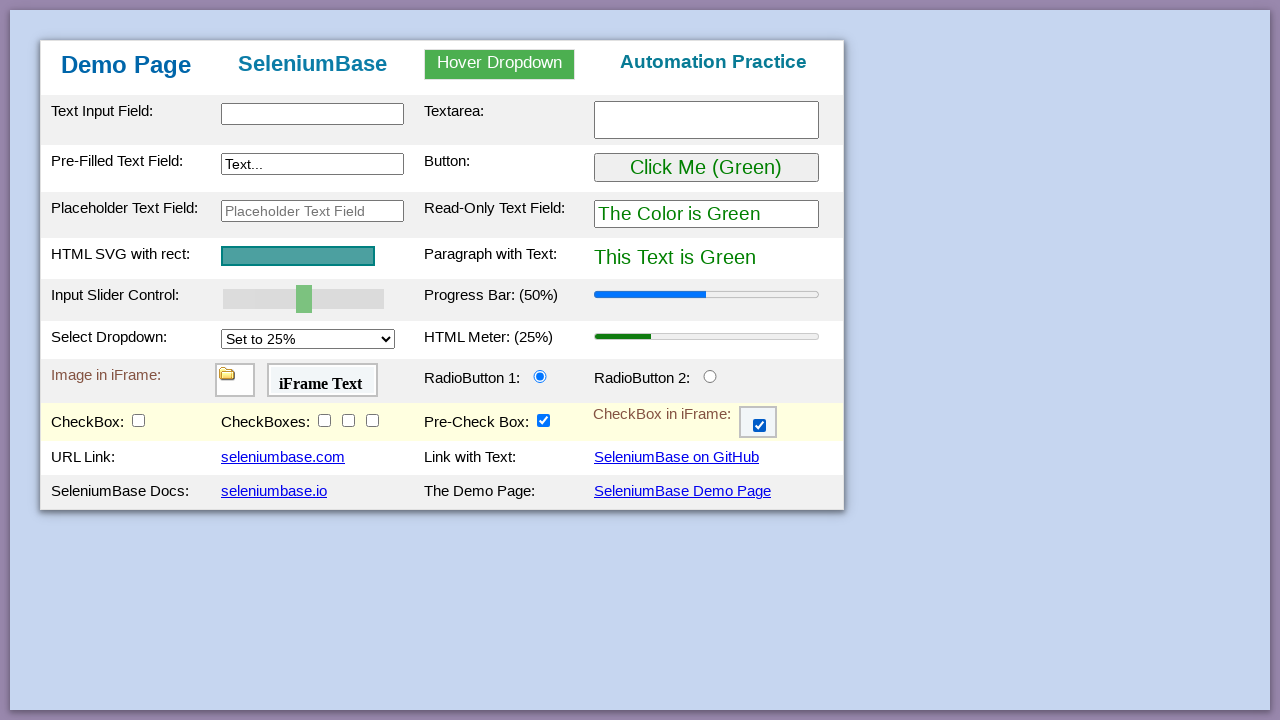

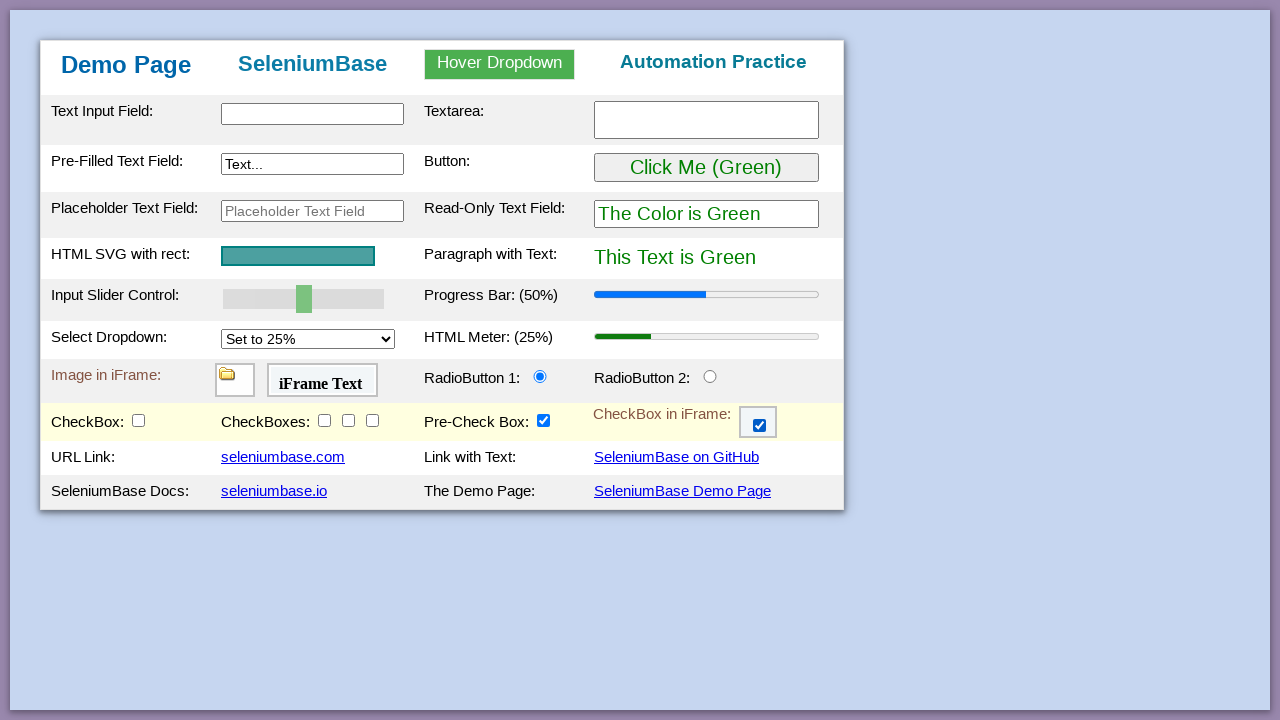